Tests date selection from dropdown menus by selecting year 1933, month December (value 11), and day 1 (index 0) on a practice dropdown page.

Starting URL: https://practice.cydeo.com/dropdown

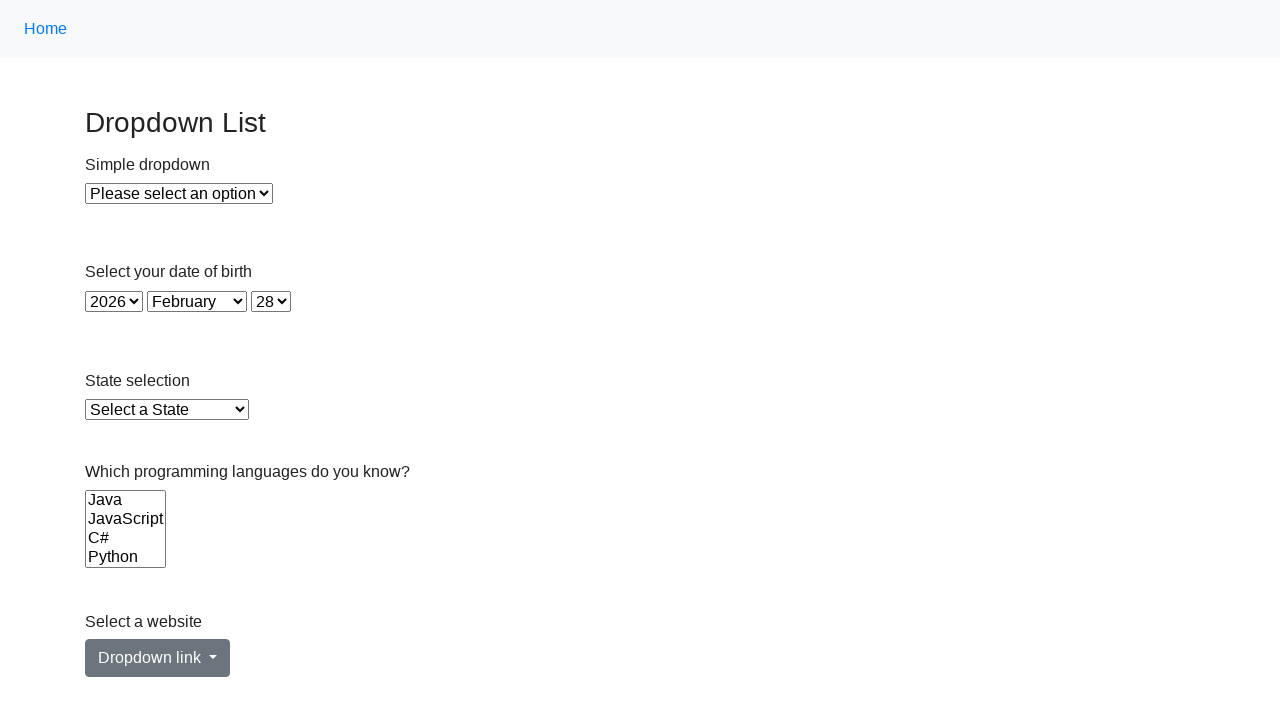

Selected year 1933 from year dropdown on select#year
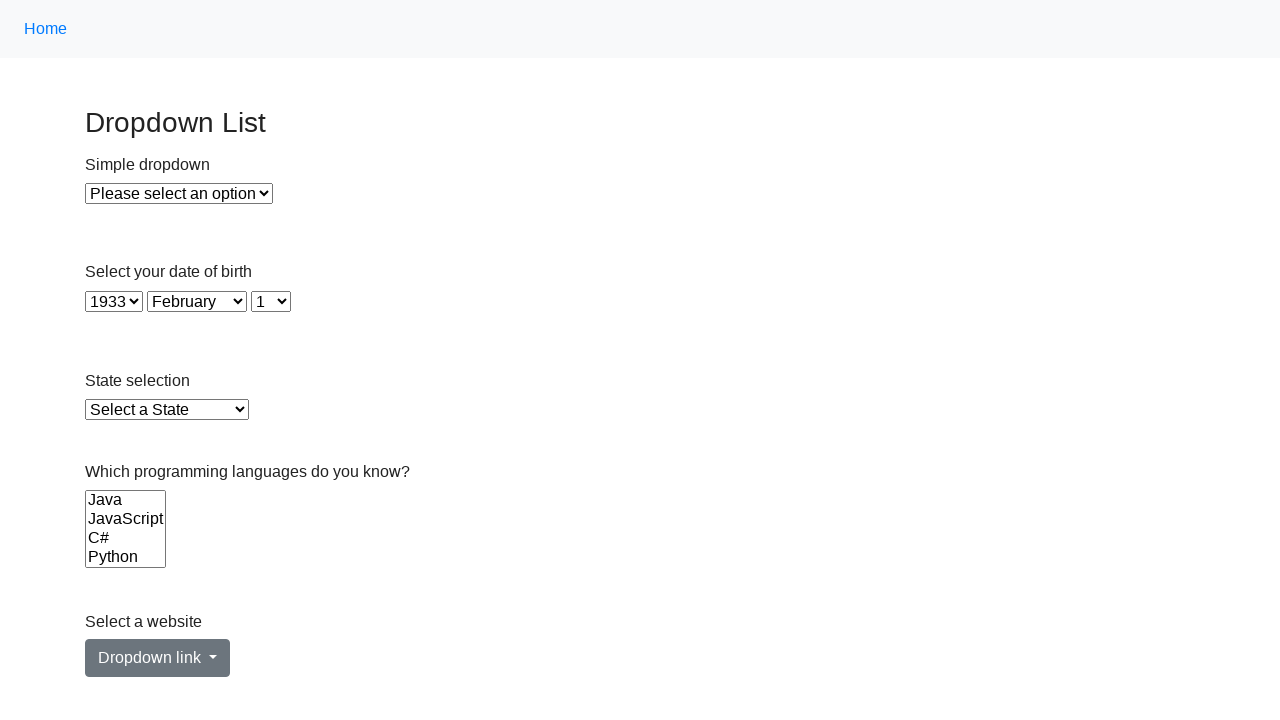

Selected December (value 11) from month dropdown on select#month
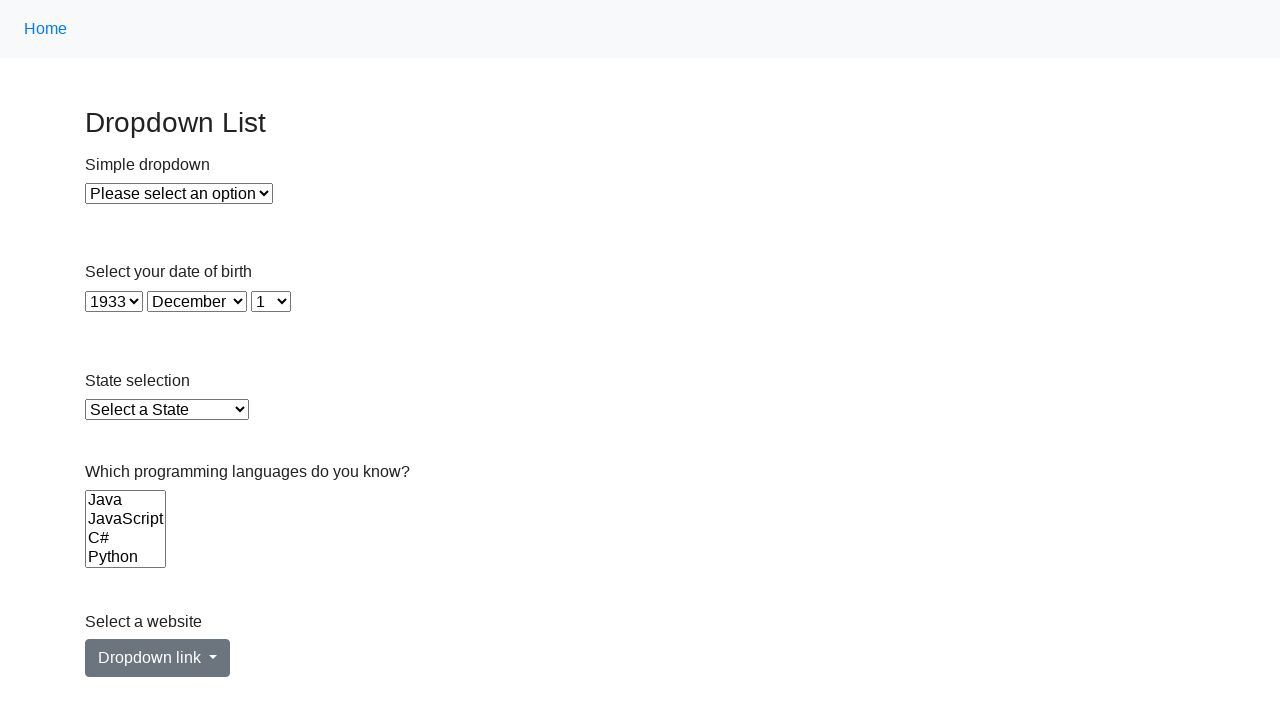

Selected day 1 (index 0) from day dropdown on select#day
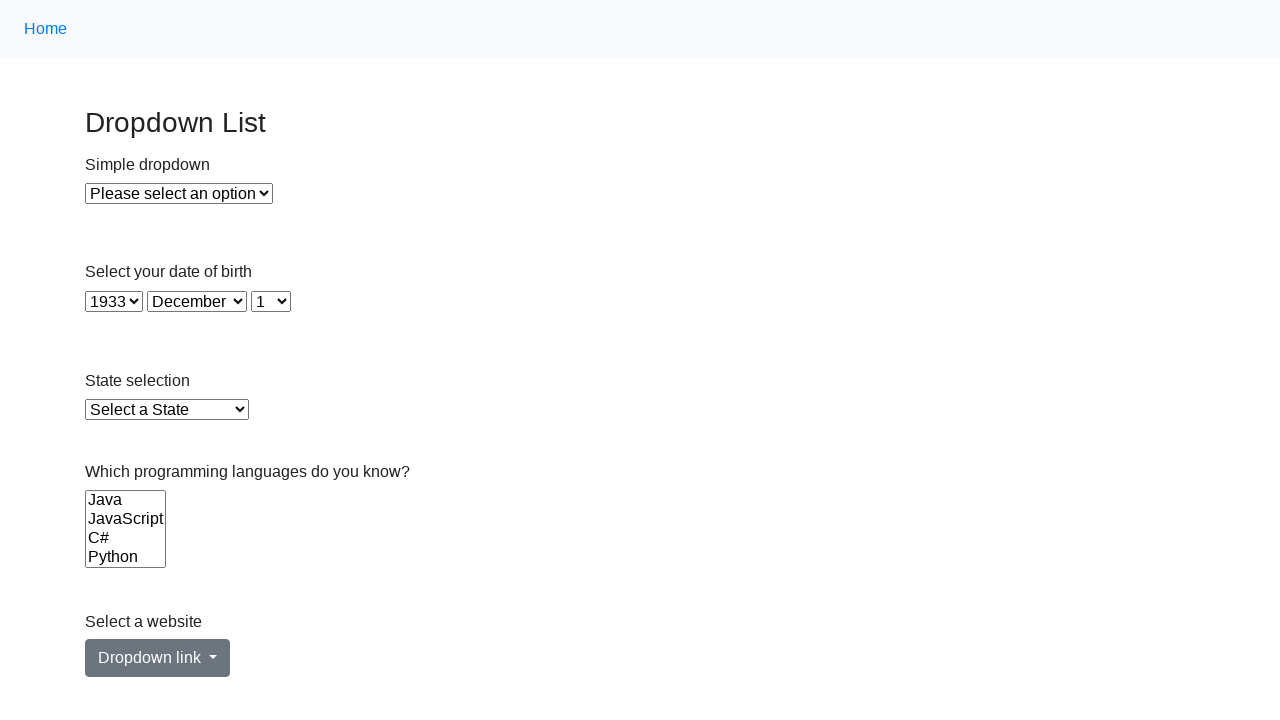

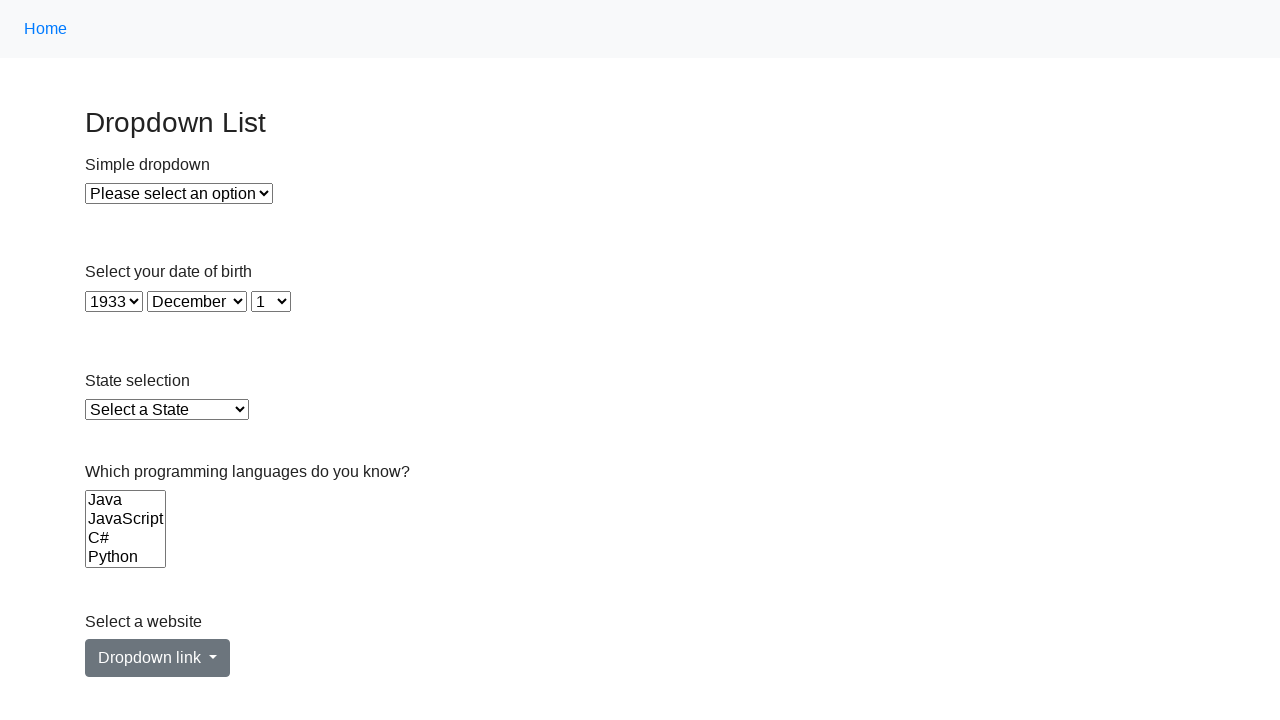